Tests multi-select dropdown functionality on Semantic UI demo page by clicking to open the dropdown and selecting multiple items from the list.

Starting URL: https://semantic-ui.com/modules/dropdown.html

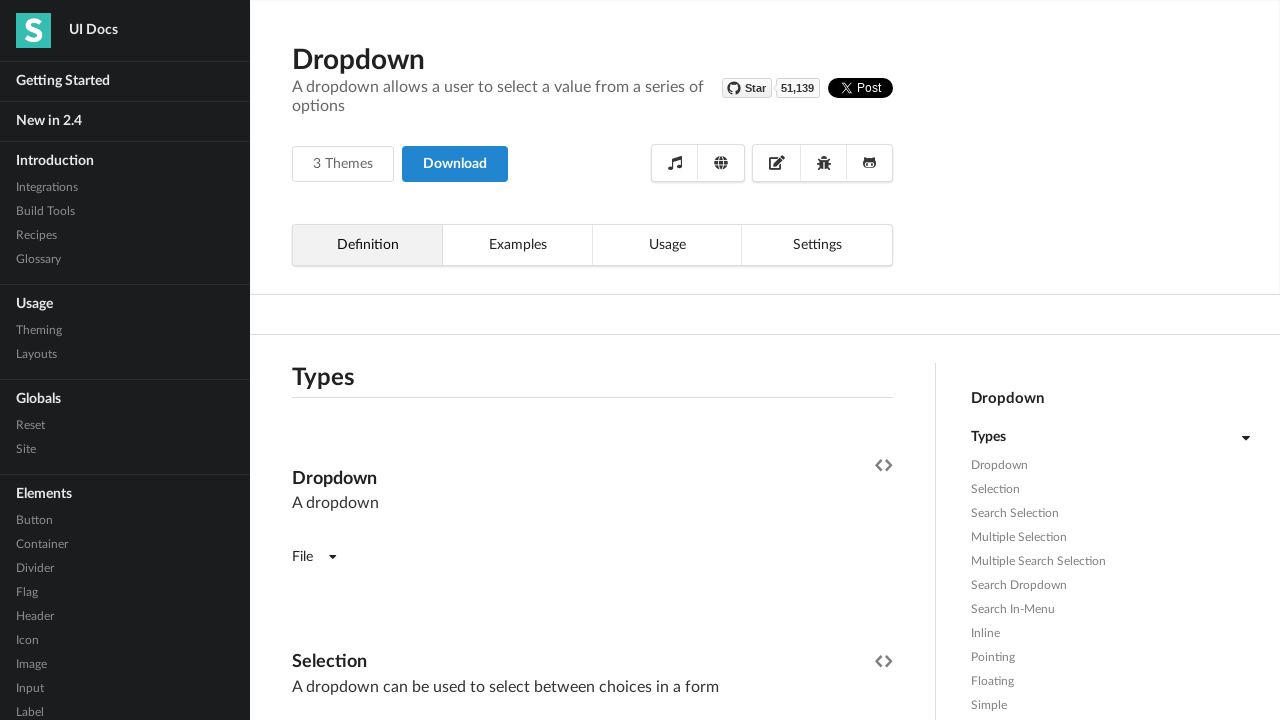

Clicked multi-select dropdown to open it at (592, 361) on xpath=//*[@id='example']/div[4]/div/div[2]/div[4]/div[1]/div[8]/div
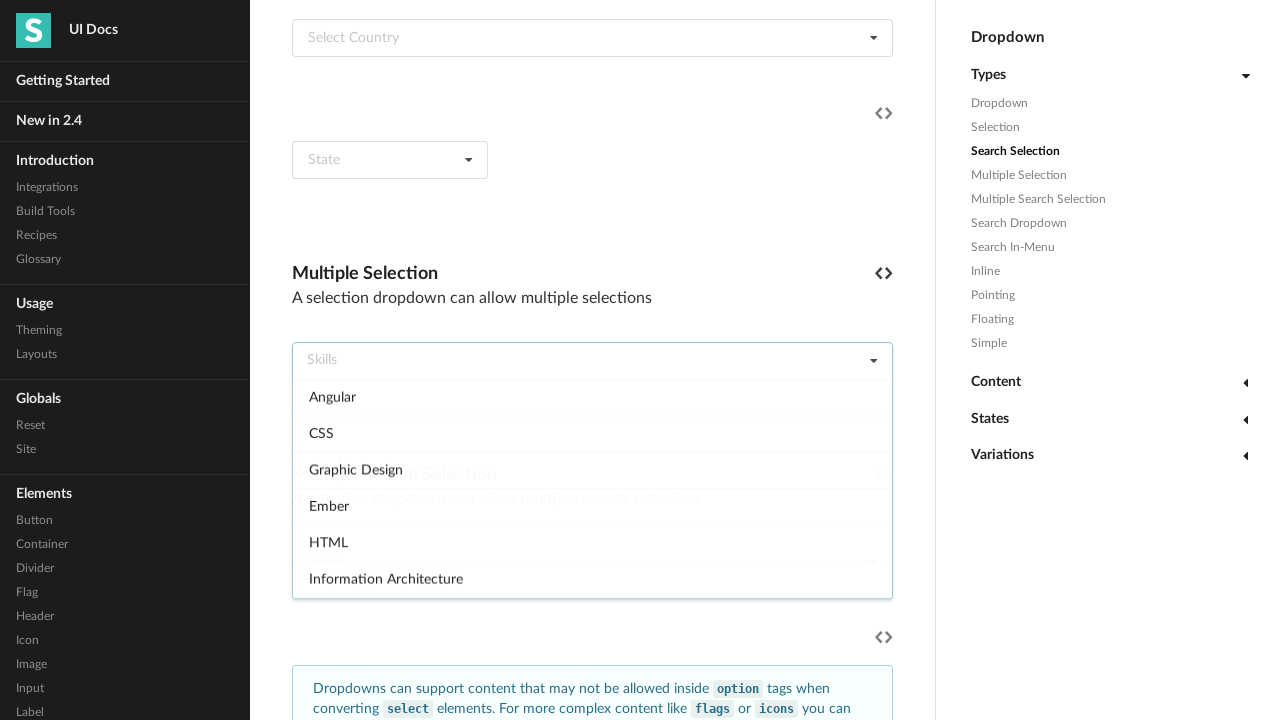

Dropdown items became visible
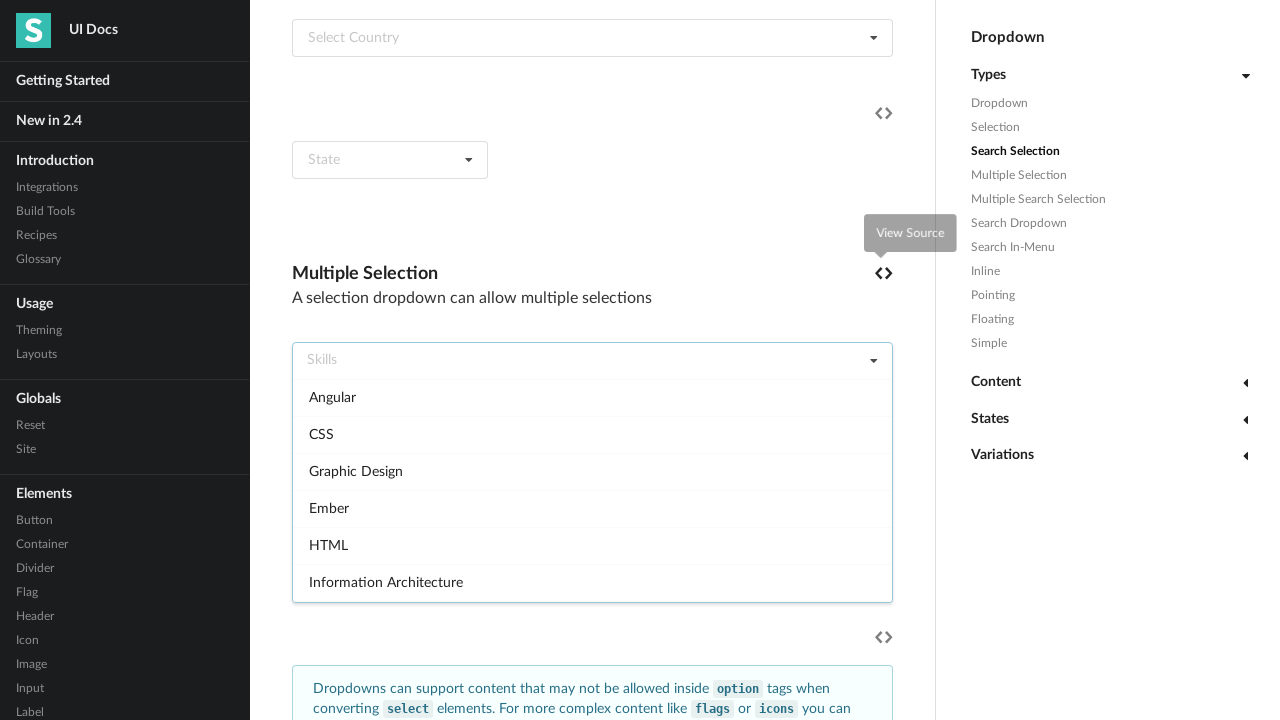

Retrieved all dropdown items
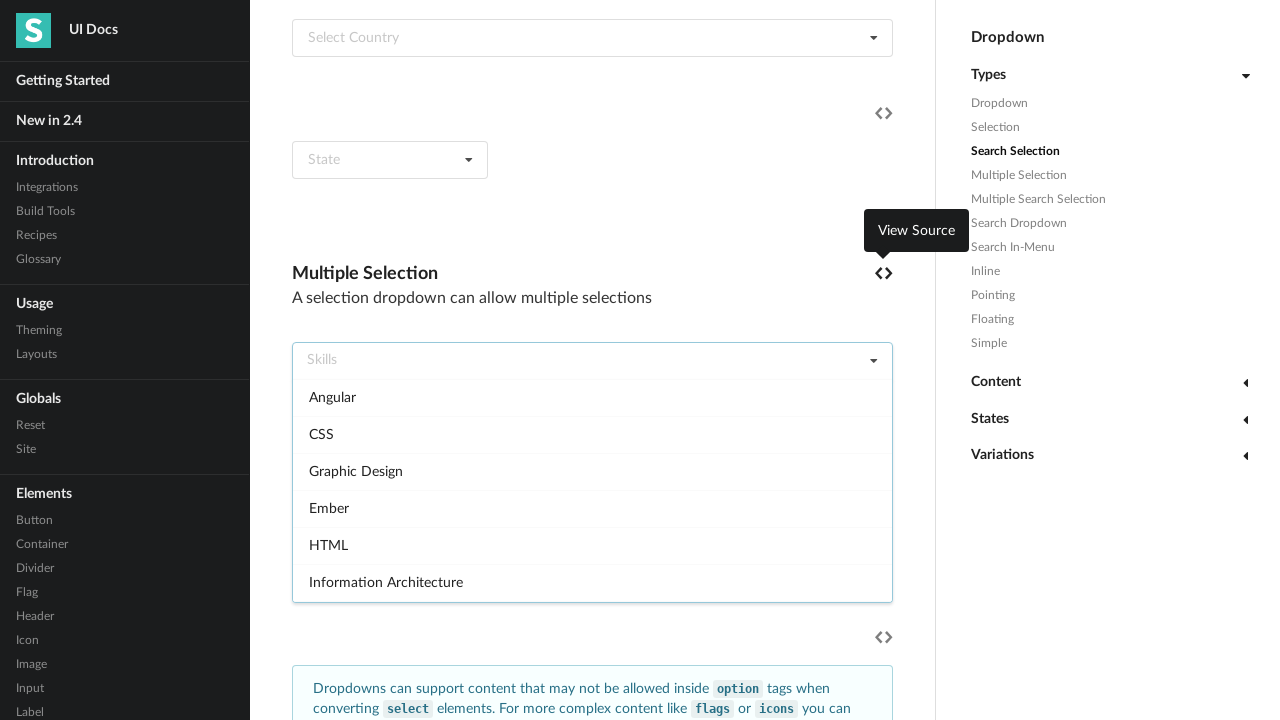

Selected dropdown item at index 0 at (592, 397) on xpath=//*[@id='example']/div[4]/div/div[2]/div[4]/div[1]/div[8]/div >> div.menu 
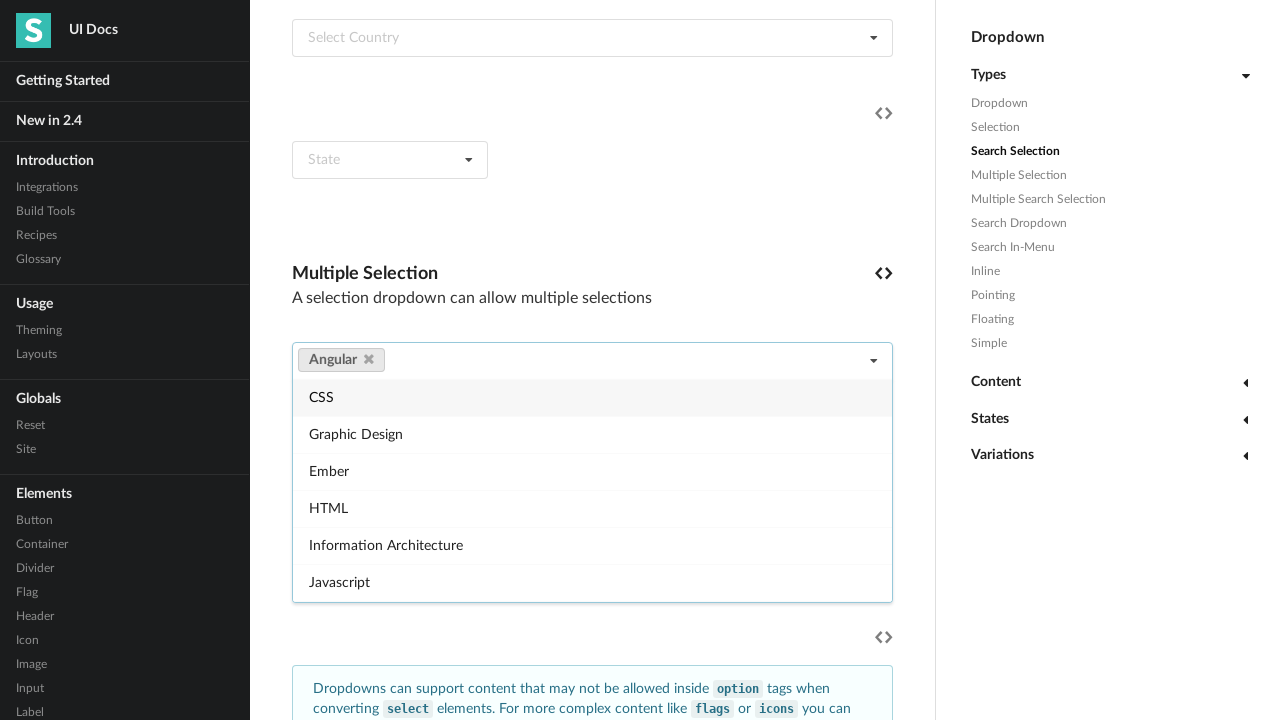

Clicked dropdown to open it again at (592, 361) on xpath=//*[@id='example']/div[4]/div/div[2]/div[4]/div[1]/div[8]/div
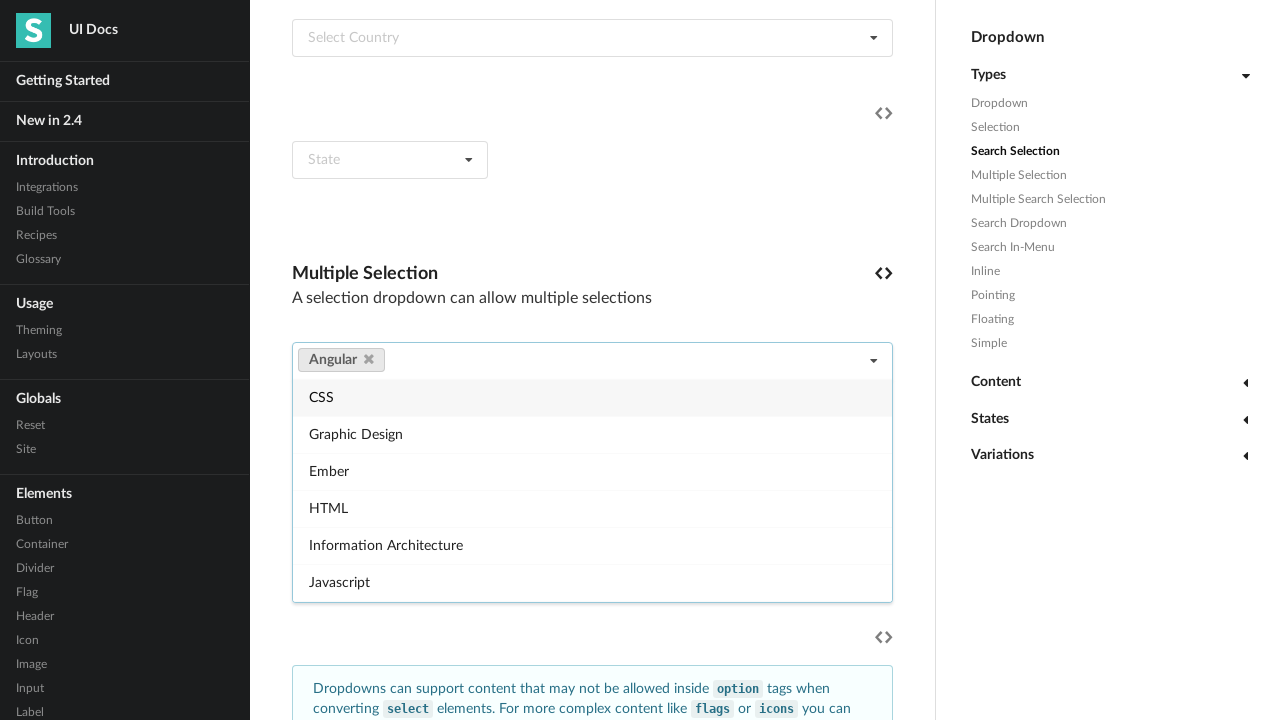

Selected dropdown item at index 5 at (592, 545) on xpath=//*[@id='example']/div[4]/div/div[2]/div[4]/div[1]/div[8]/div >> div.menu 
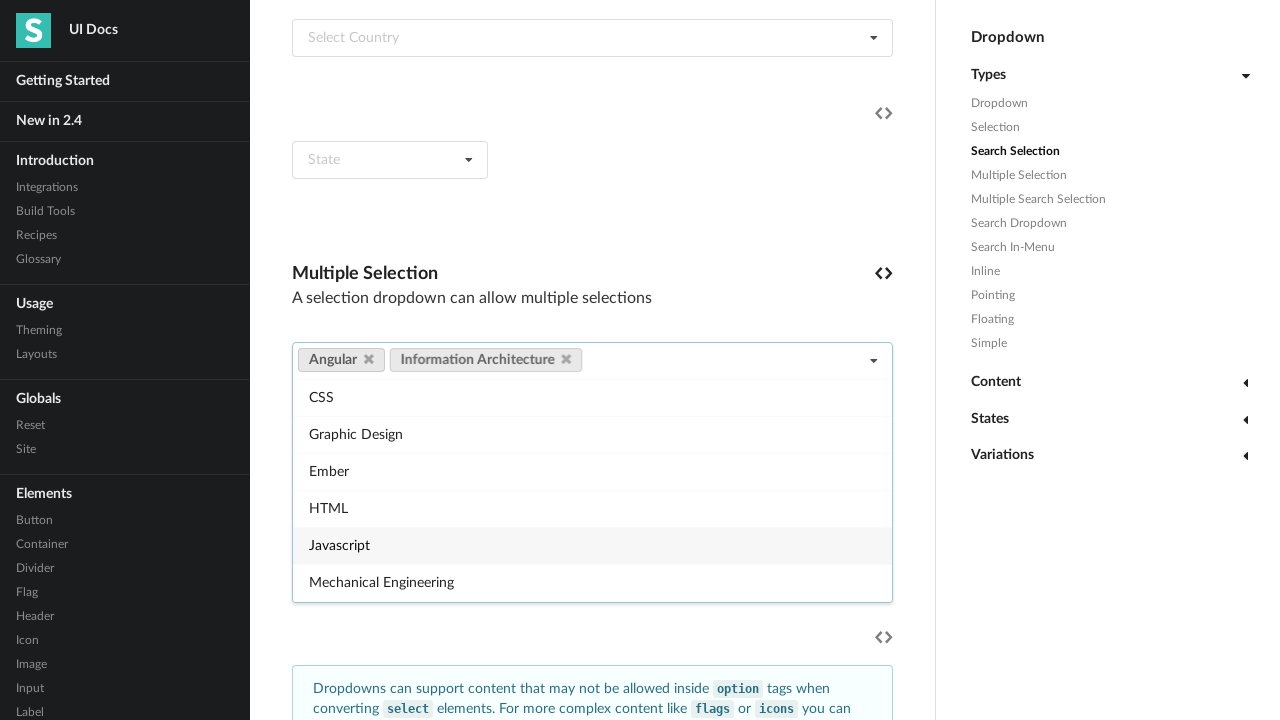

Clicked dropdown to open it again at (592, 361) on xpath=//*[@id='example']/div[4]/div/div[2]/div[4]/div[1]/div[8]/div
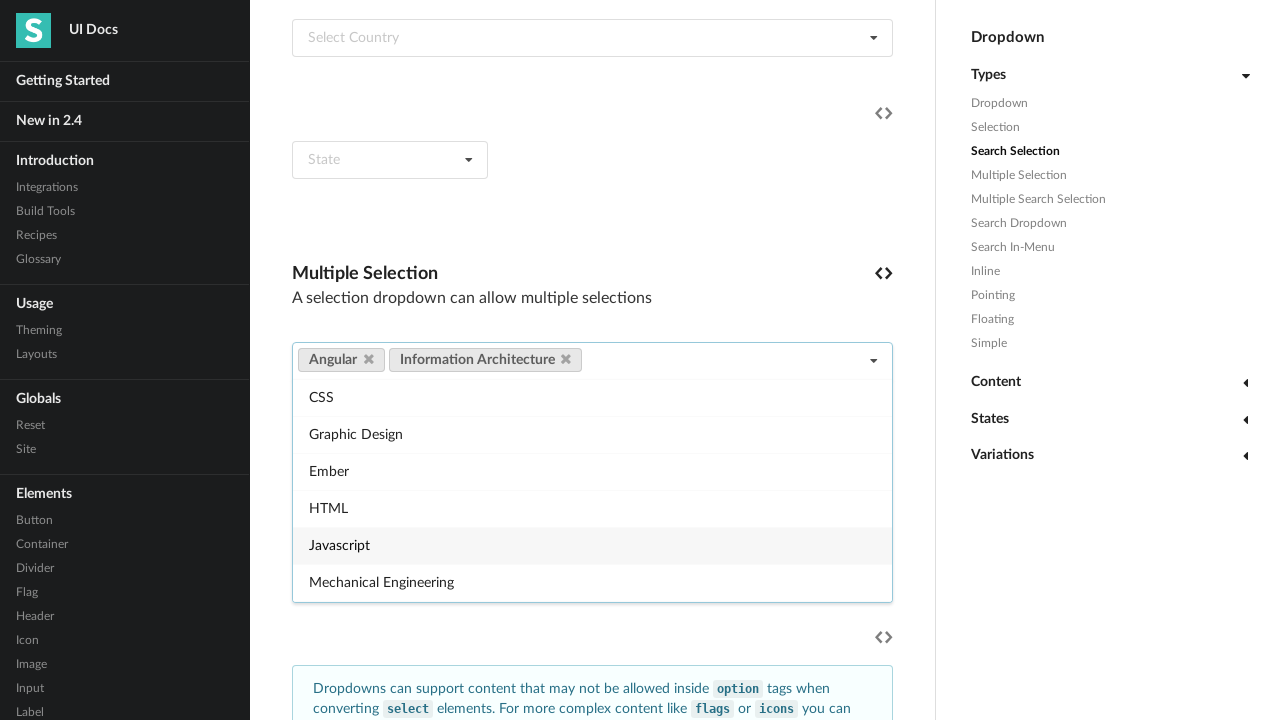

Selected dropdown item at index 8 at (592, 583) on xpath=//*[@id='example']/div[4]/div/div[2]/div[4]/div[1]/div[8]/div >> div.menu 
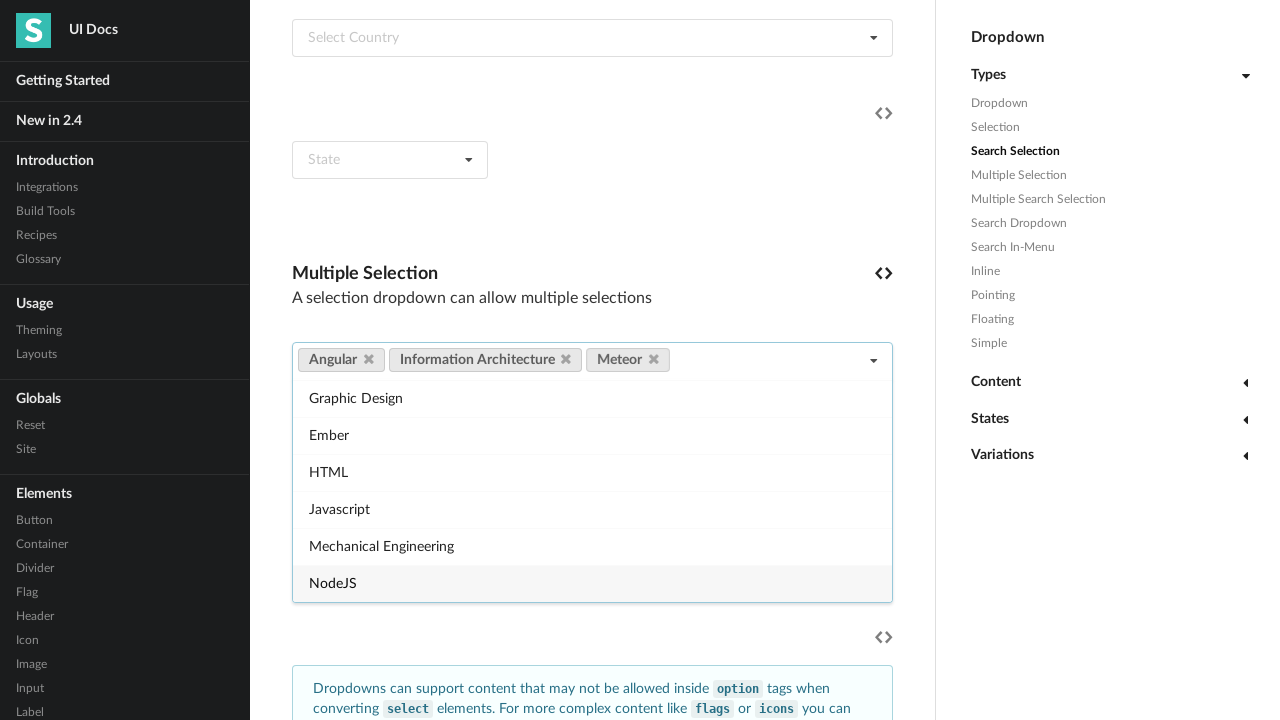

Clicked dropdown to open it again at (592, 361) on xpath=//*[@id='example']/div[4]/div/div[2]/div[4]/div[1]/div[8]/div
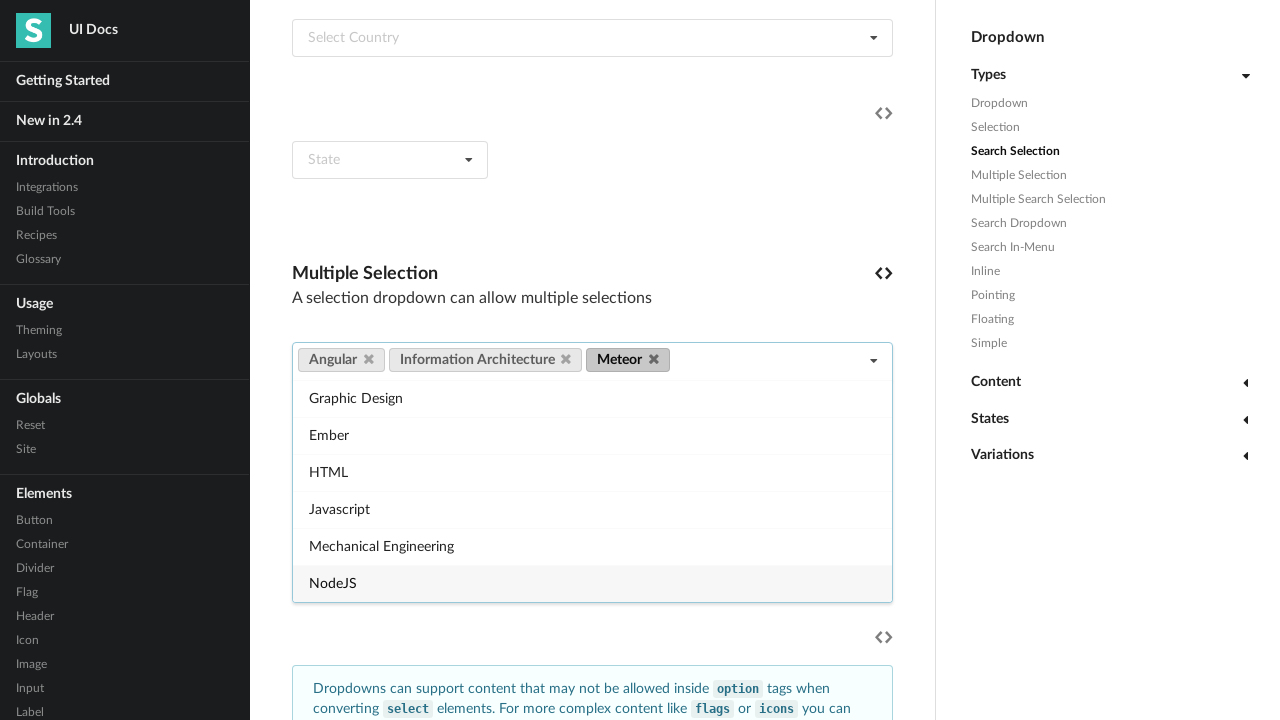

Selected dropdown item at index 17 at (592, 583) on xpath=//*[@id='example']/div[4]/div/div[2]/div[4]/div[1]/div[8]/div >> div.menu 
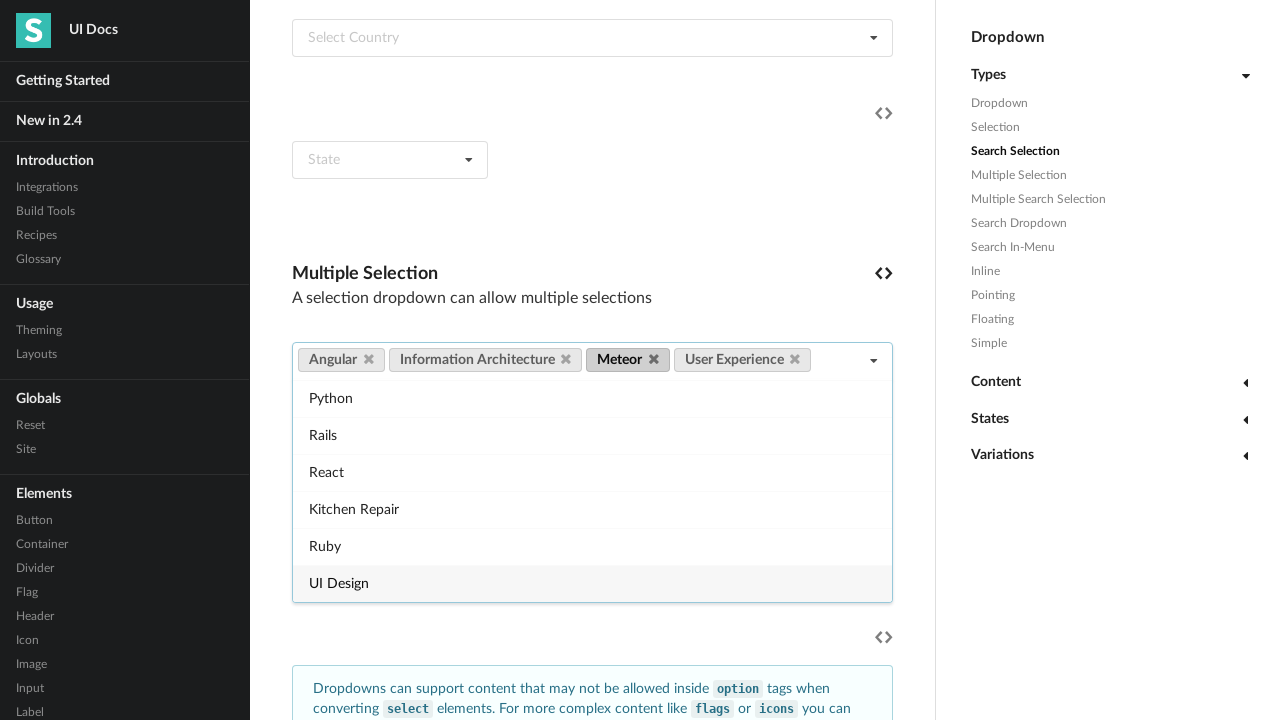

Clicked dropdown to open it again at (592, 361) on xpath=//*[@id='example']/div[4]/div/div[2]/div[4]/div[1]/div[8]/div
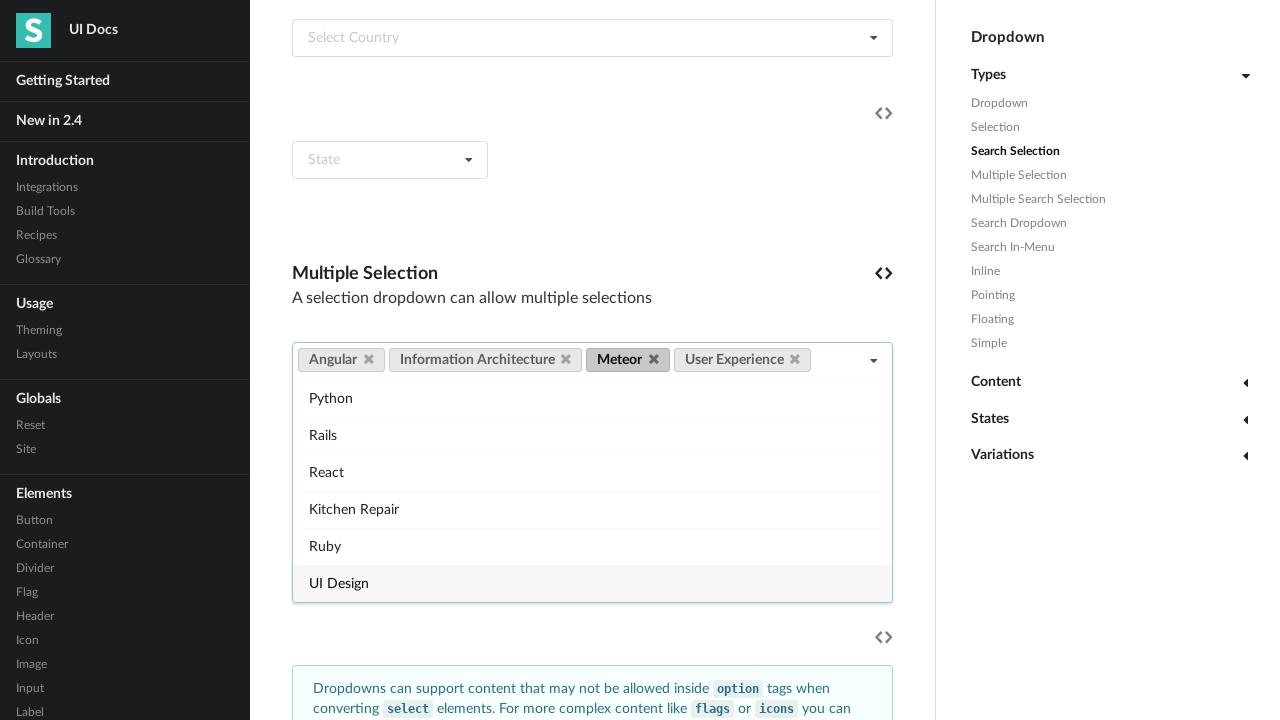

Selected dropdown item at index 14 at (592, 509) on xpath=//*[@id='example']/div[4]/div/div[2]/div[4]/div[1]/div[8]/div >> div.menu 
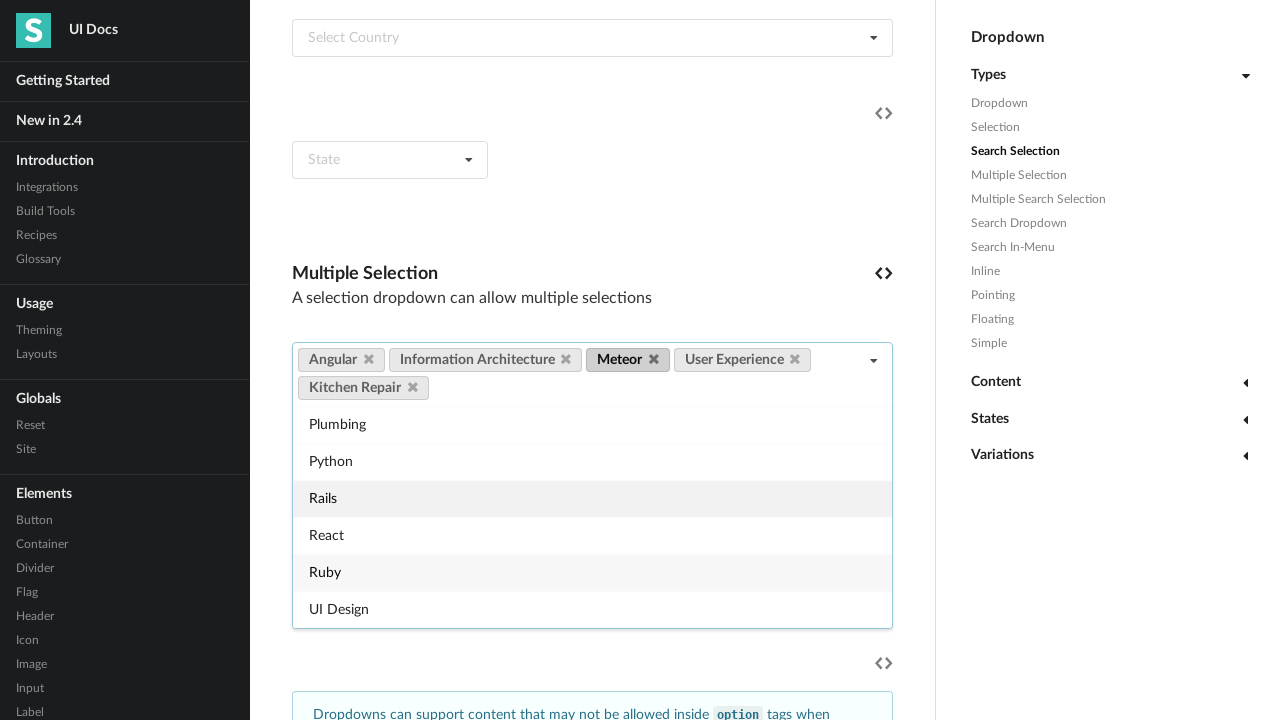

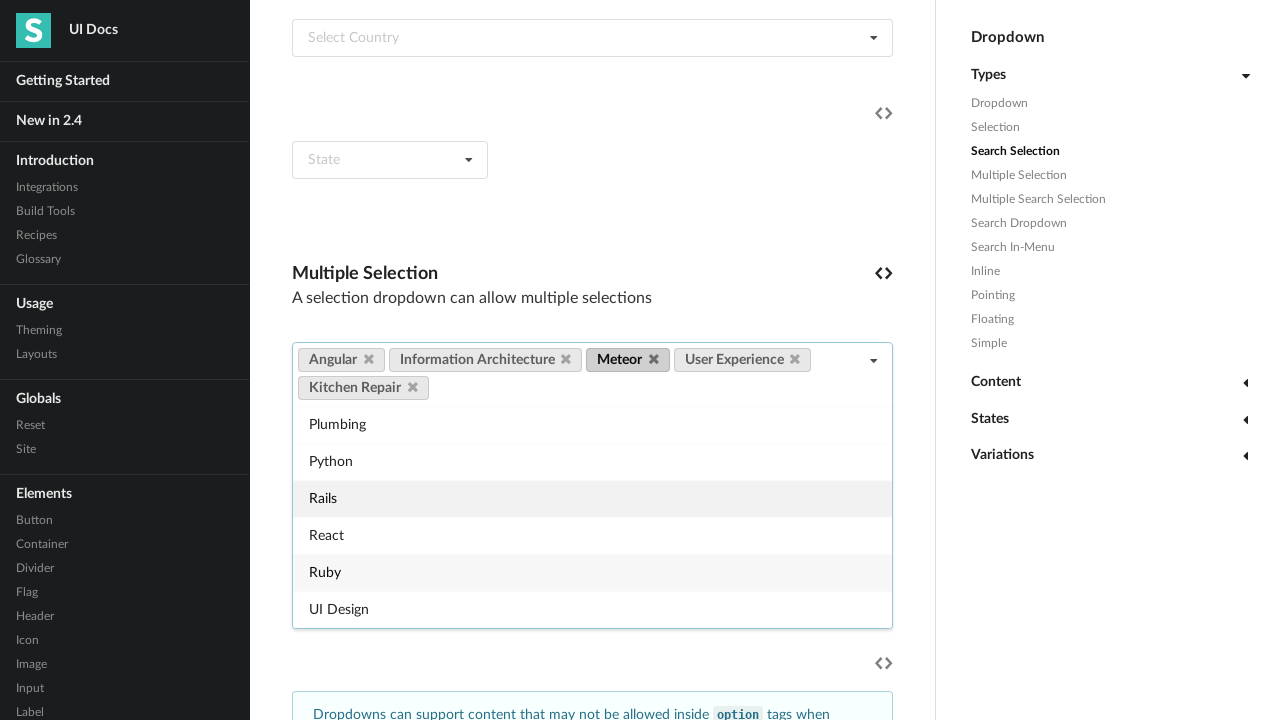